Tests dropdown select functionality by reading two numbers from the page, calculating their sum, selecting that value from a dropdown, and submitting.

Starting URL: http://suninjuly.github.io/selects1.html

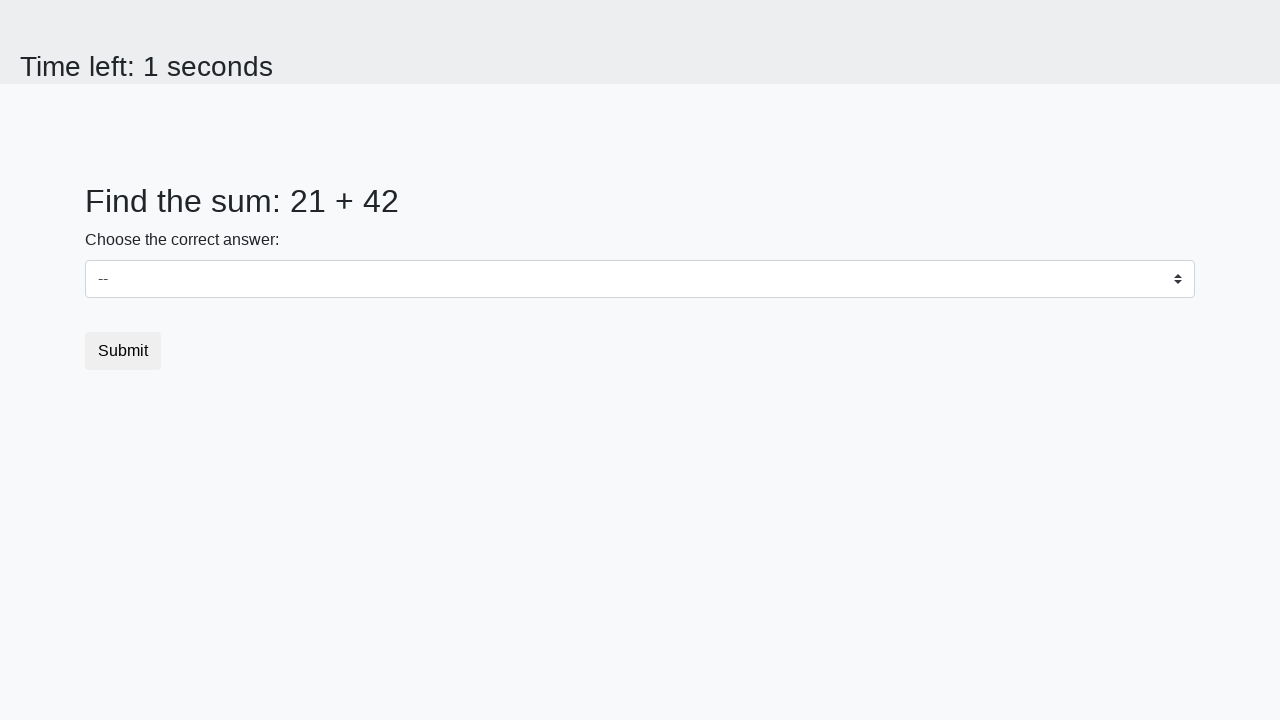

Read first number from #num1 element
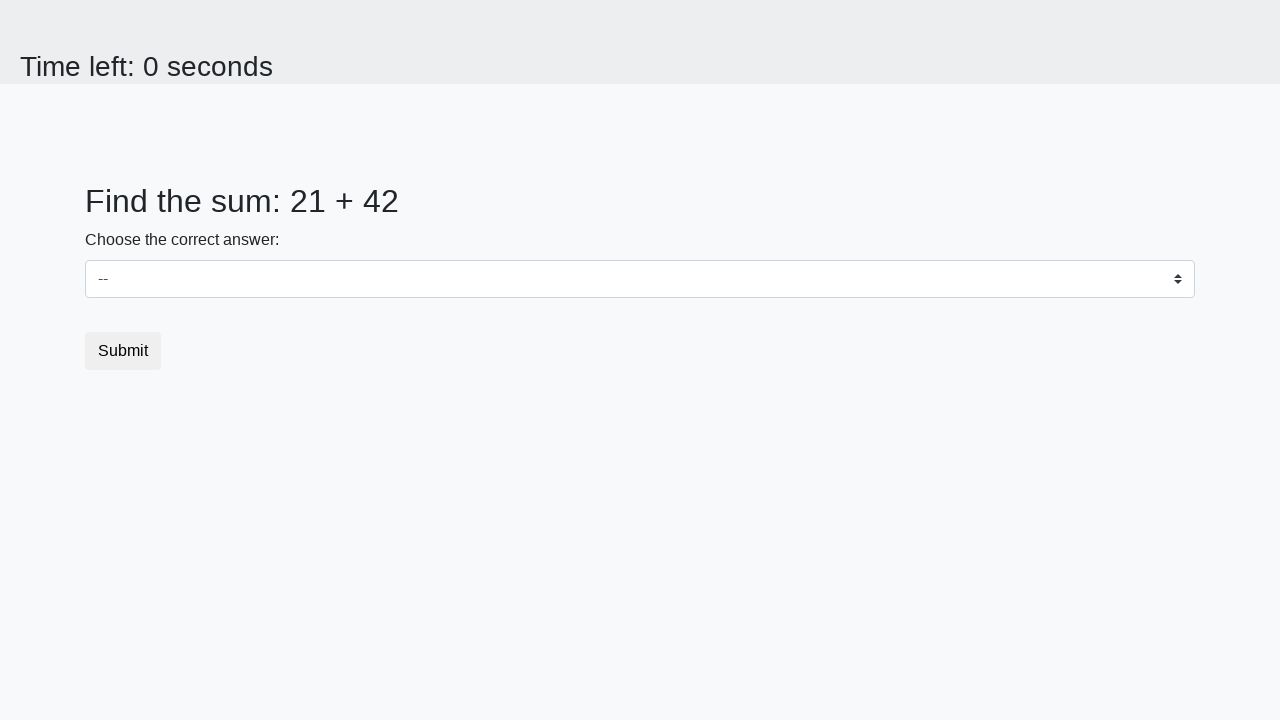

Read second number from #num2 element
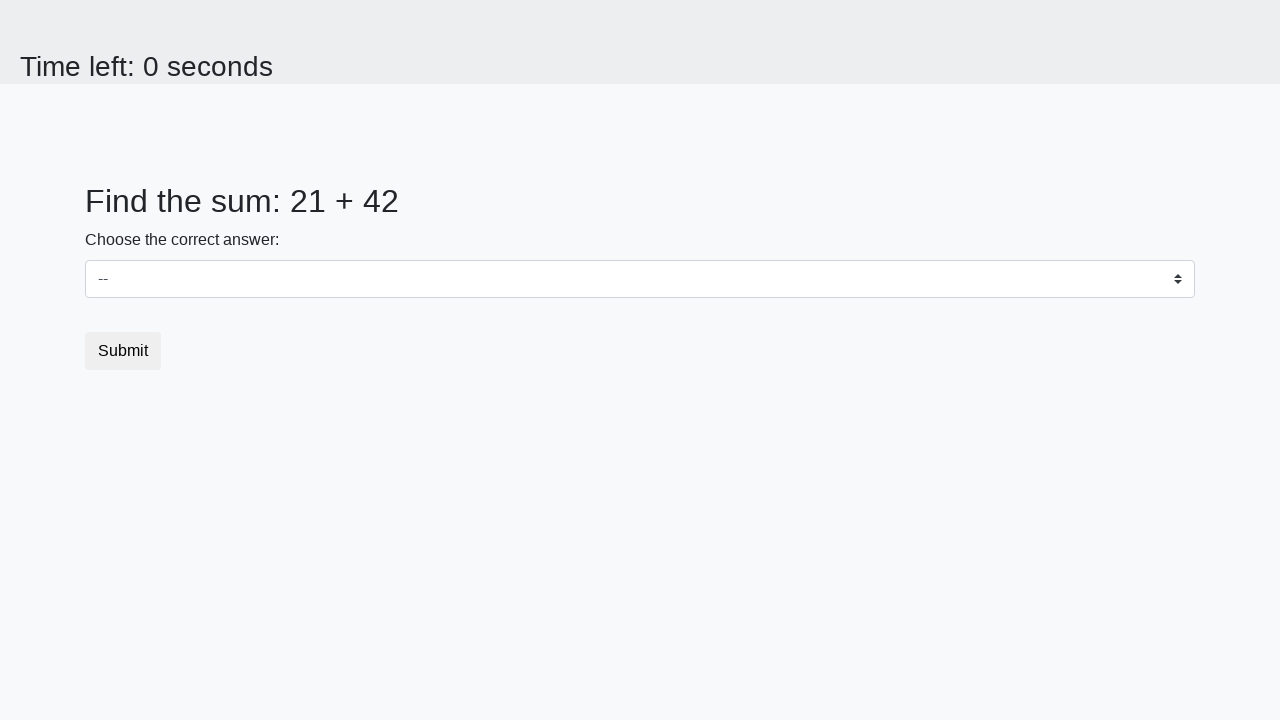

Calculated sum: 21 + 42 = 63
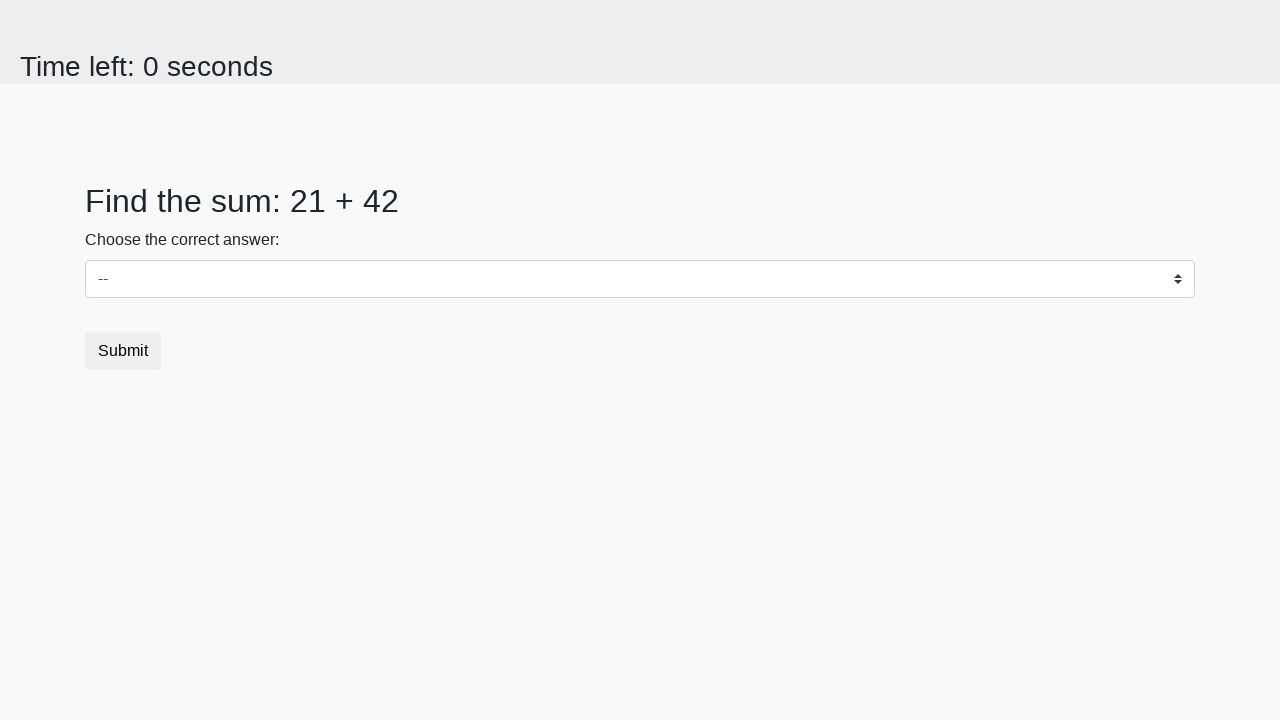

Selected value '63' from dropdown on select
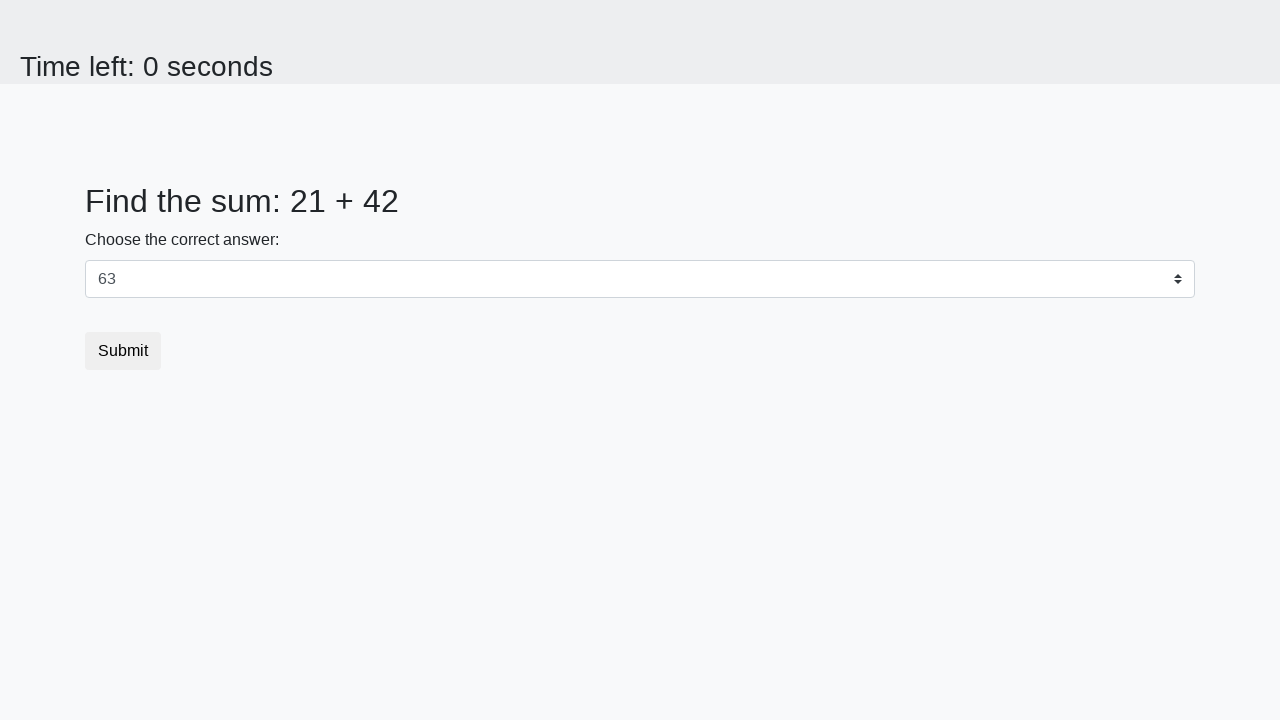

Clicked submit button at (123, 351) on button
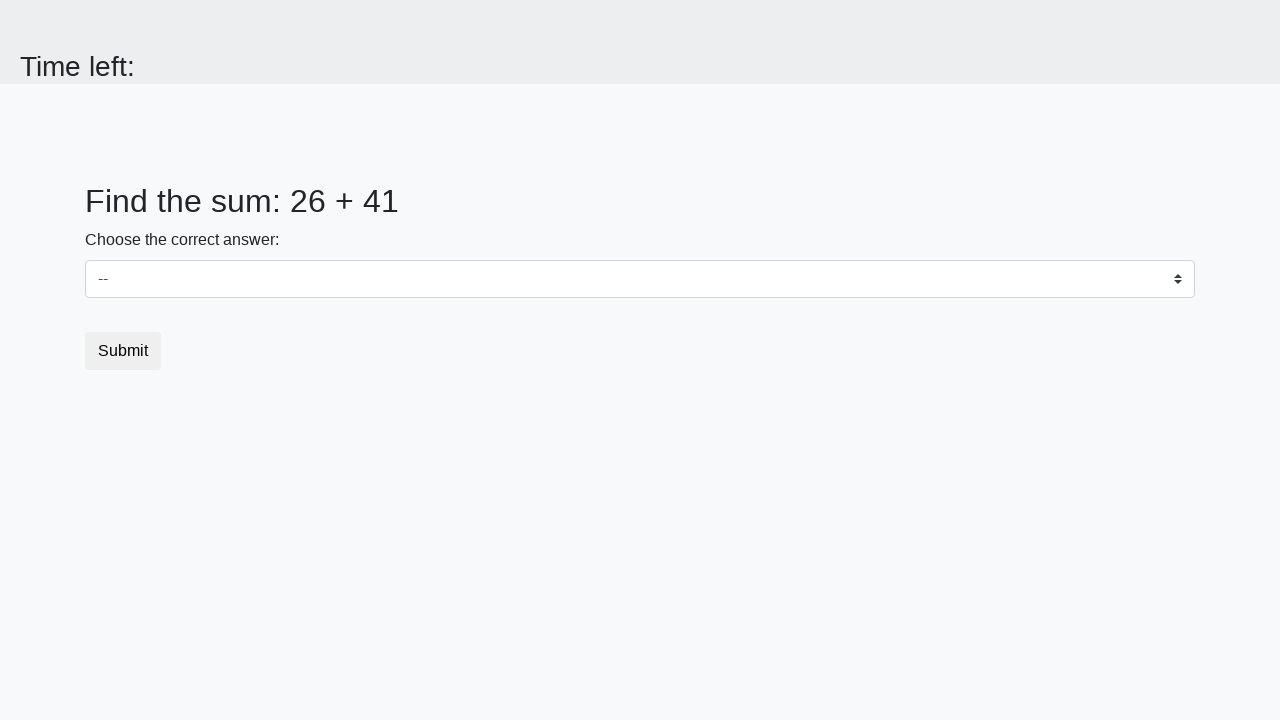

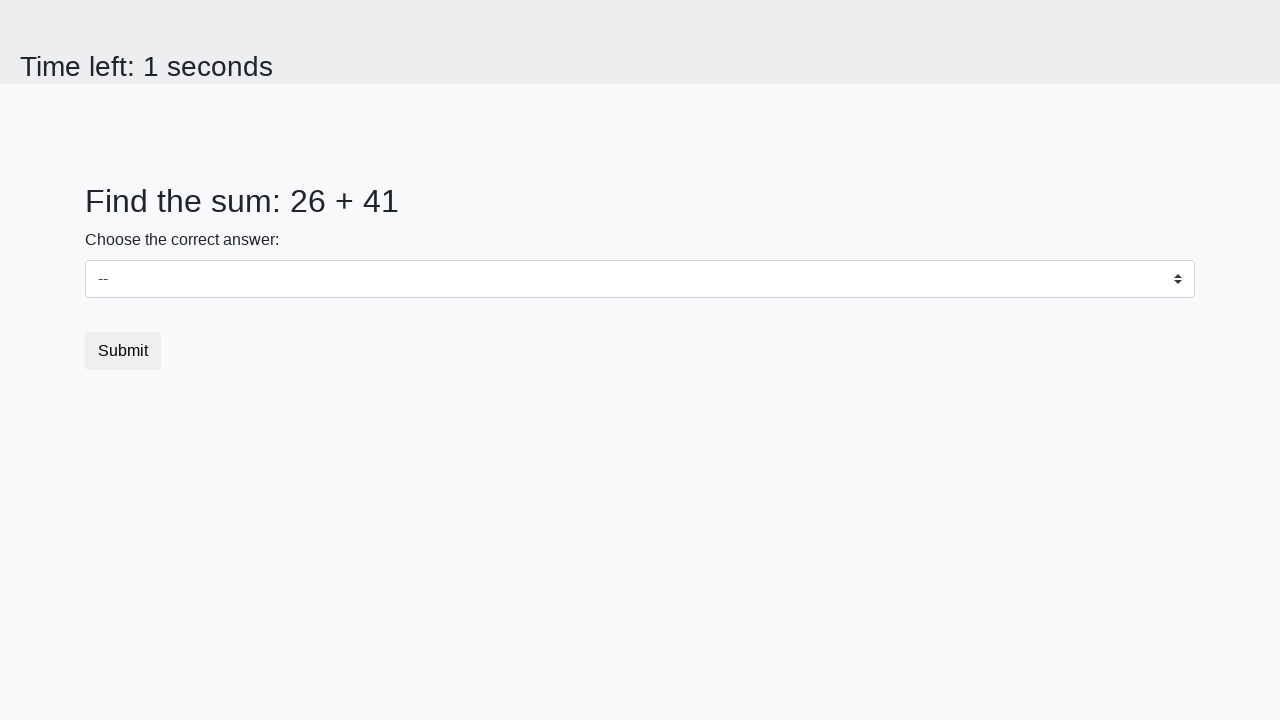